Tests right-click context menu functionality by performing a right-click action on a button element to trigger a context menu

Starting URL: https://swisnl.github.io/jQuery-contextMenu/demo.html

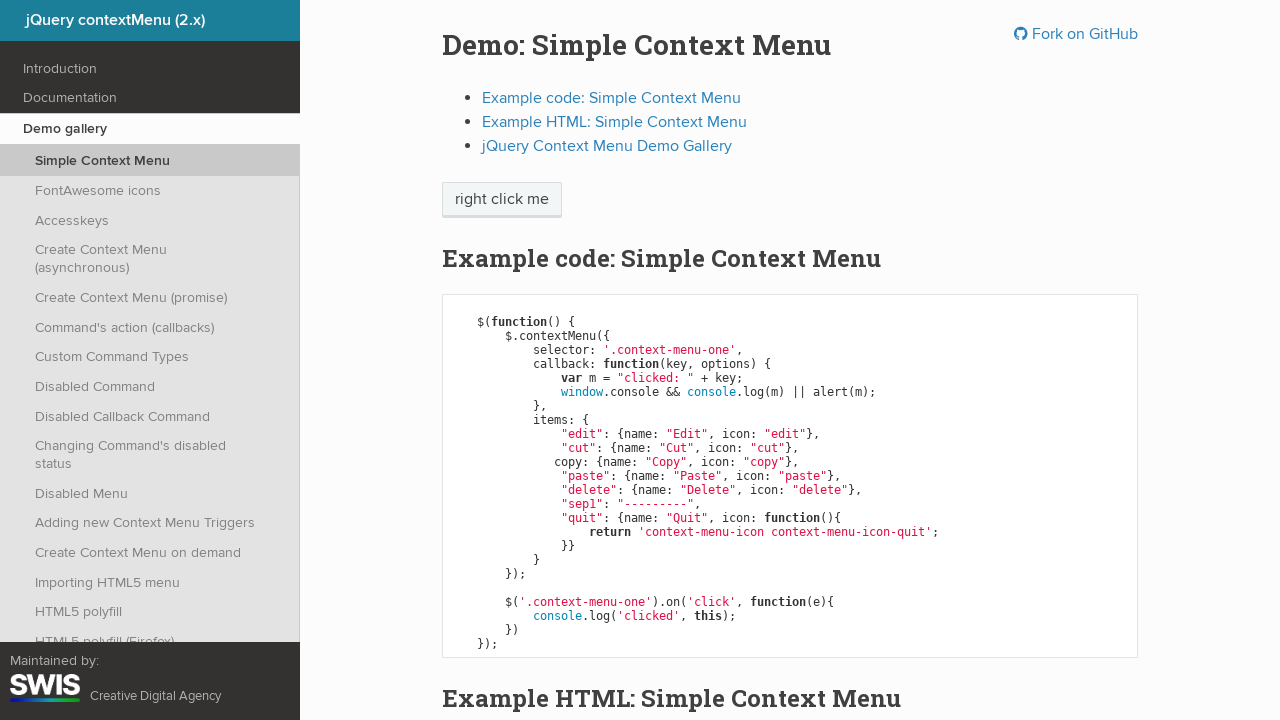

Located context menu button element
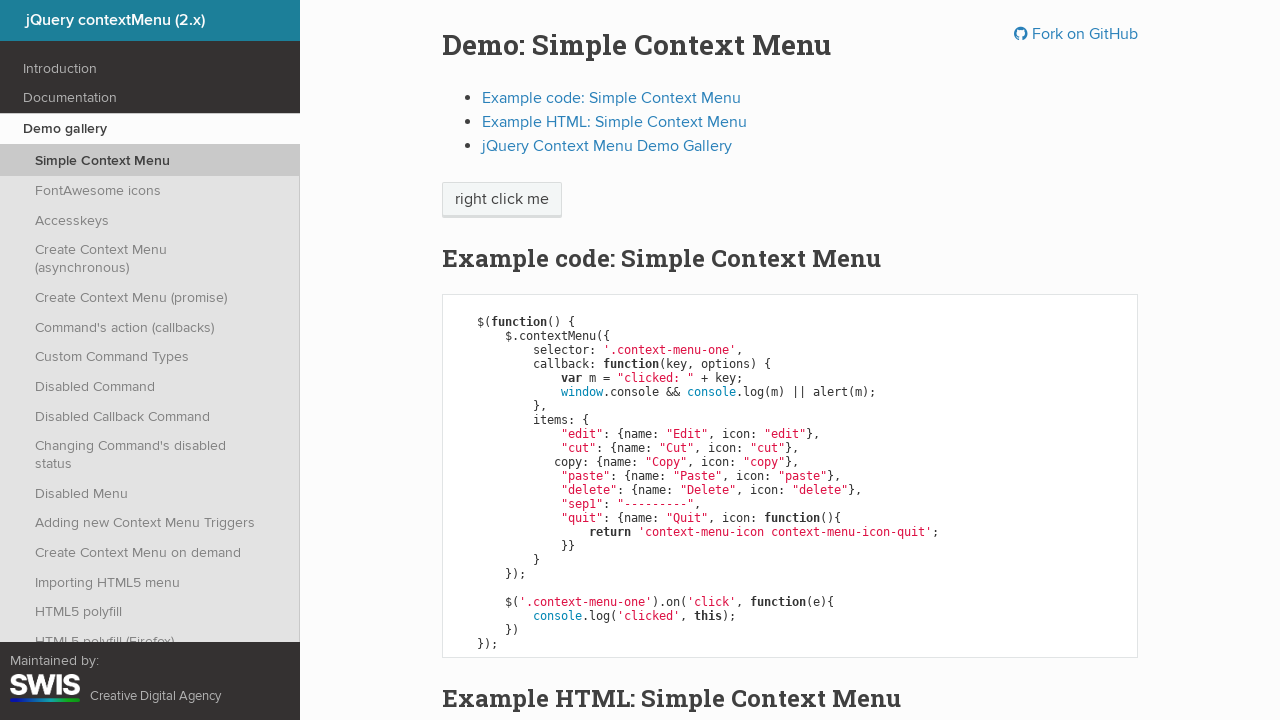

Performed right-click action on context menu button at (502, 200) on xpath=//span[@class='context-menu-one btn btn-neutral']
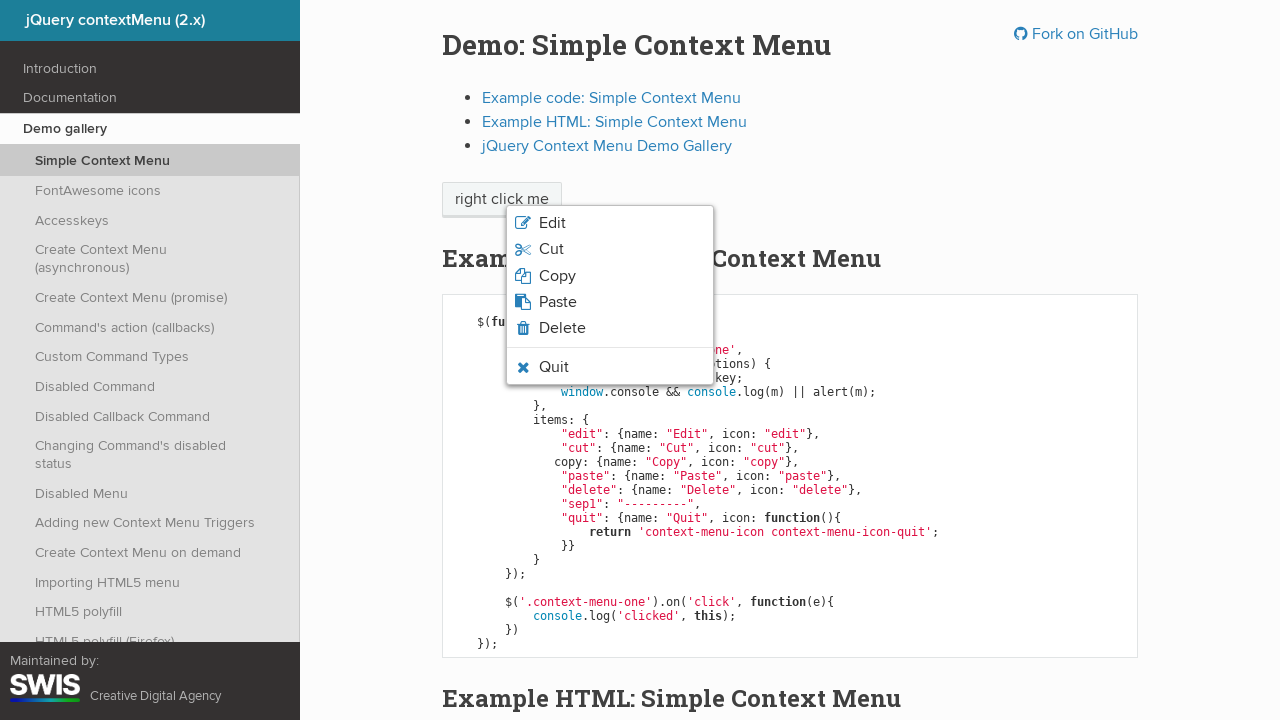

Context menu appeared after right-click
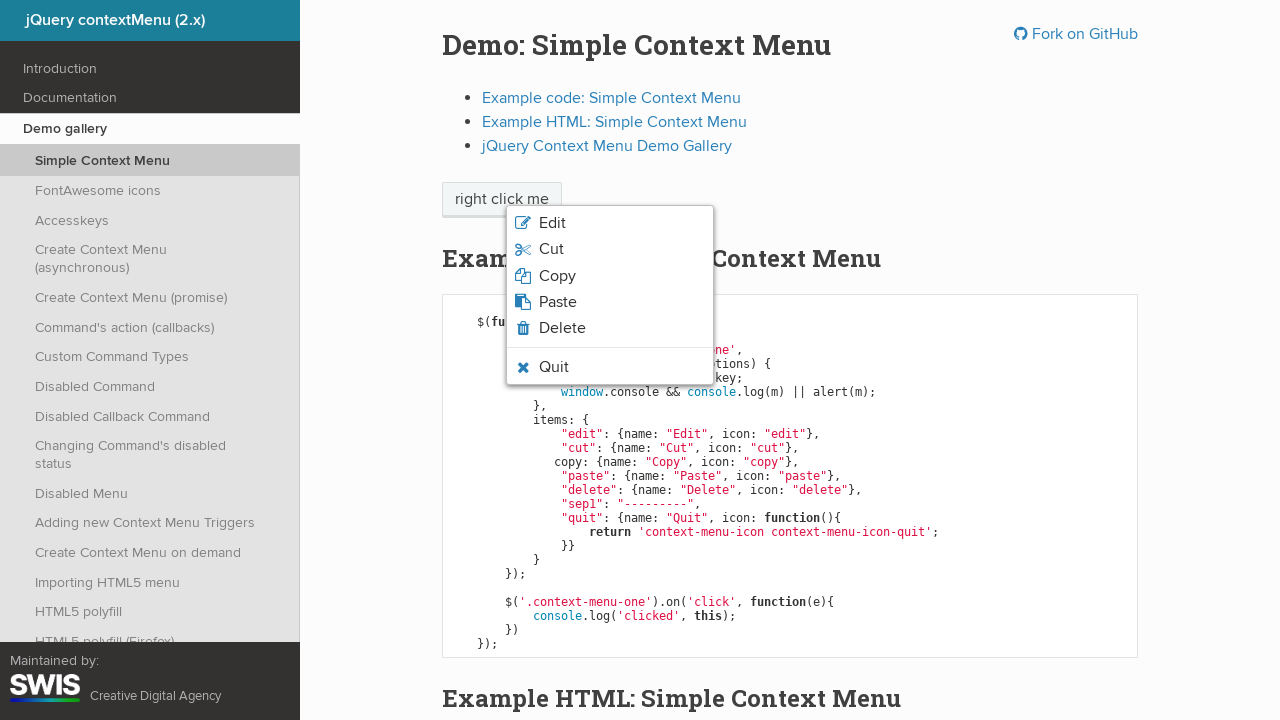

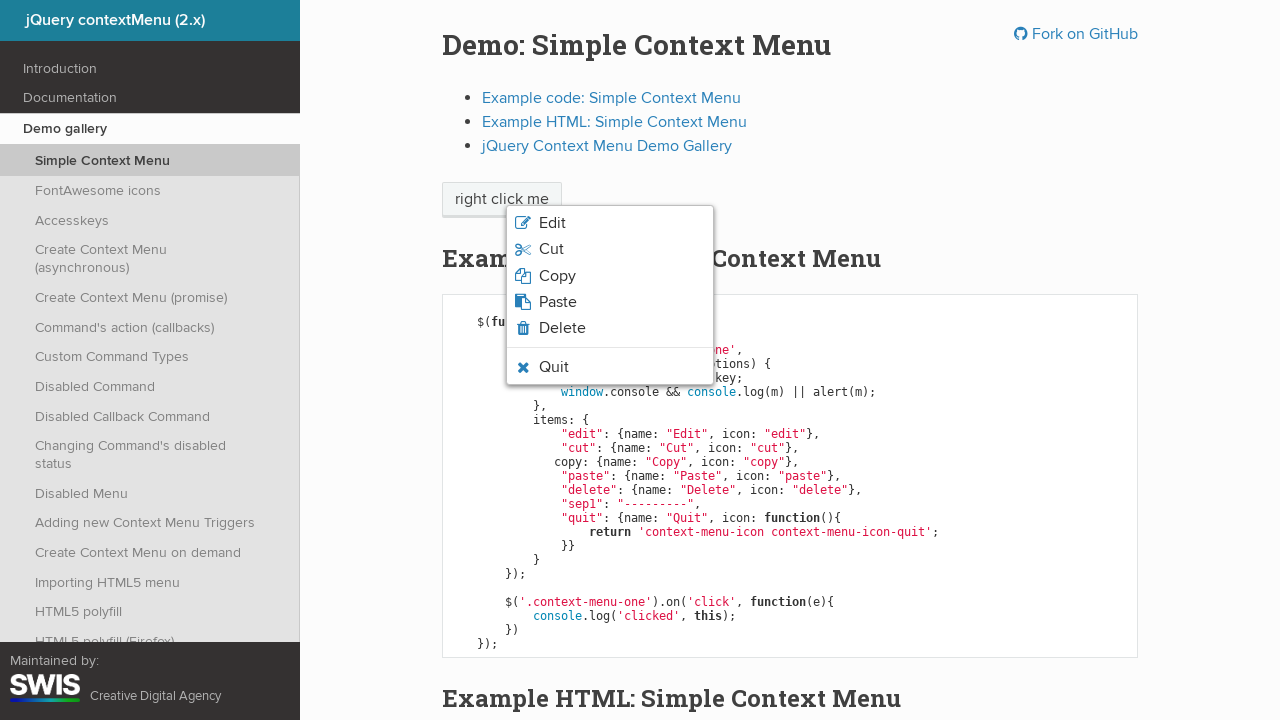